Tests GreenCart product search functionality by searching for a product on the landing page, then navigating to the Top Deals page in a new window, searching for the same product, and verifying the product names match between both pages.

Starting URL: https://rahulshettyacademy.com/seleniumPractise/#/

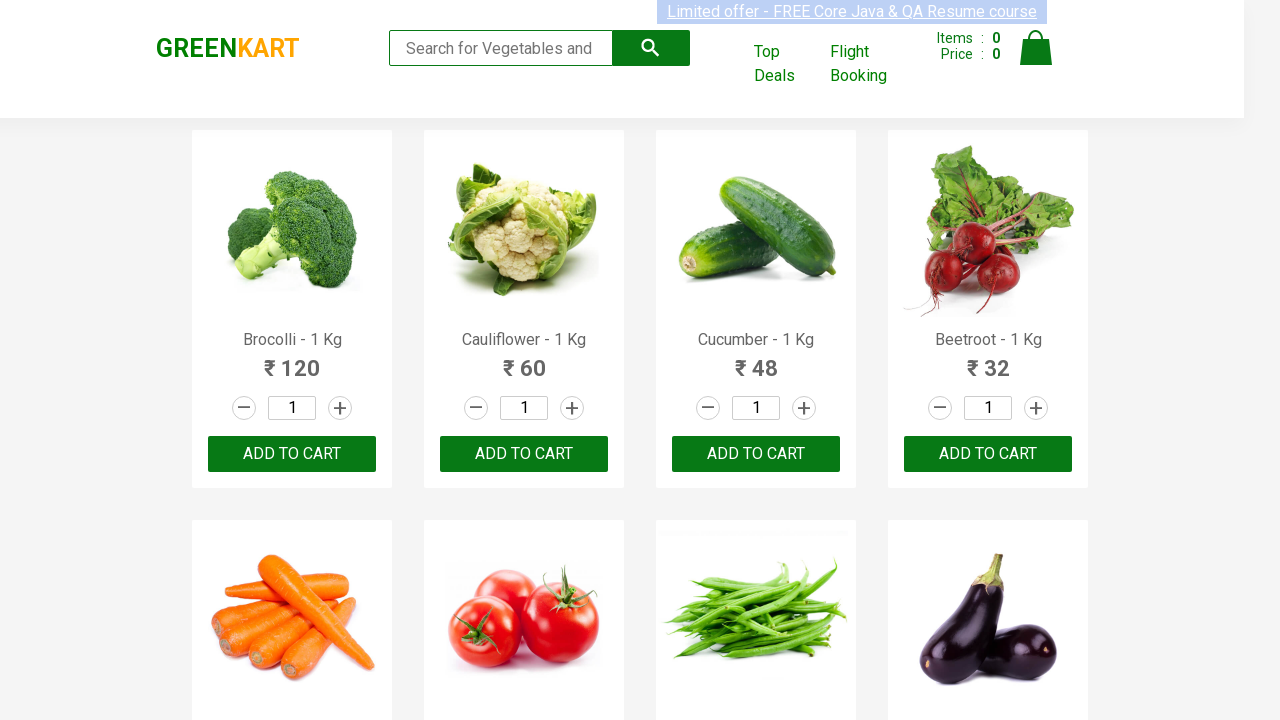

Filled search field with product shortname 'Tom' on landing page on input[type='search']
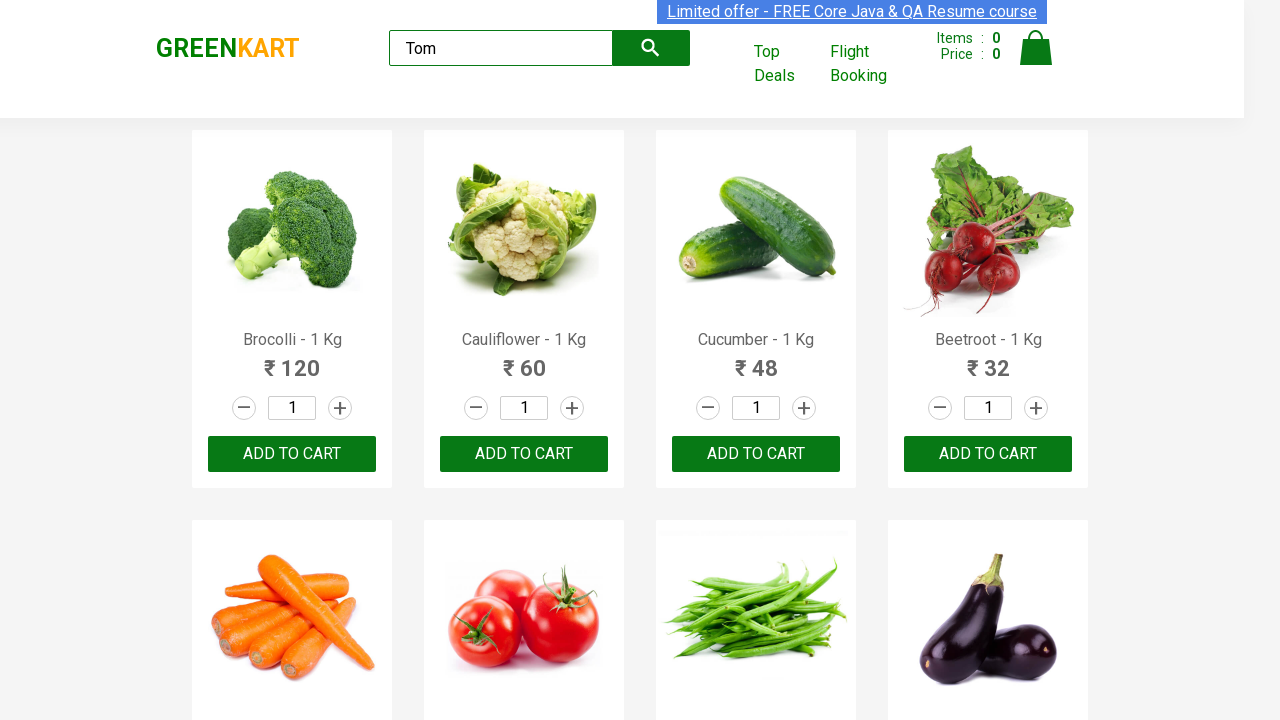

Product search results loaded on landing page
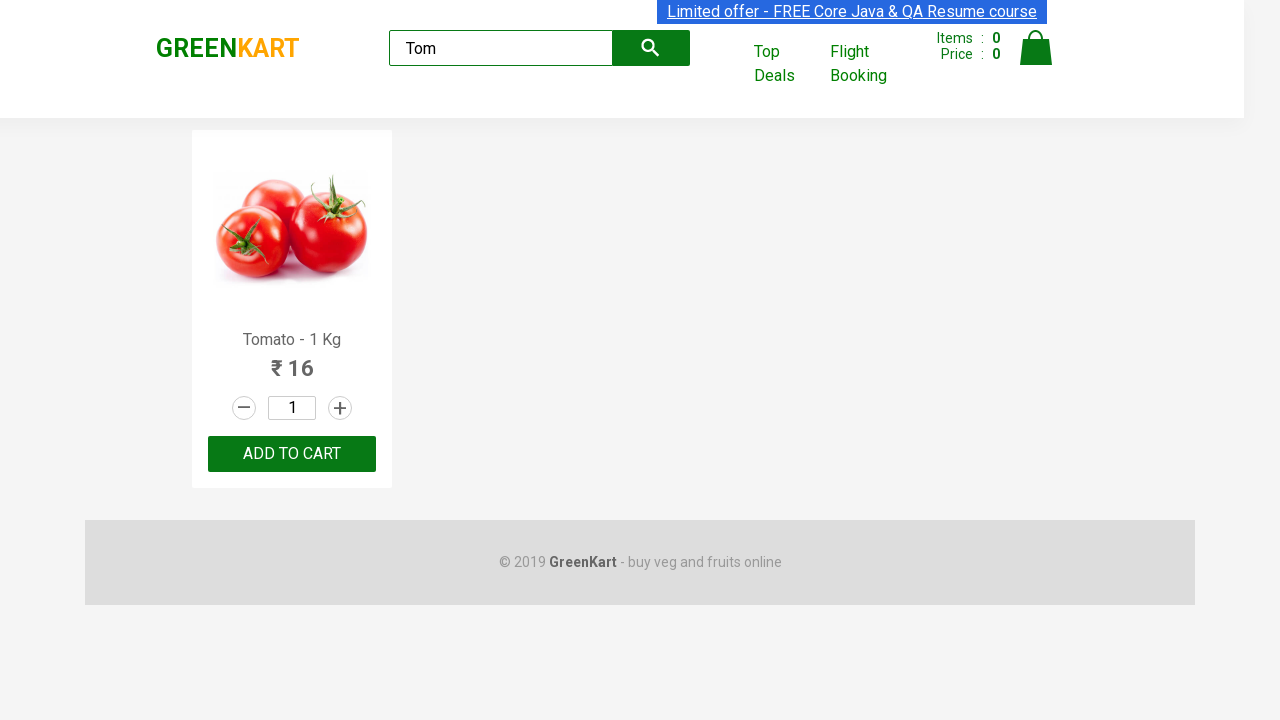

Waited 2 seconds for search results to filter
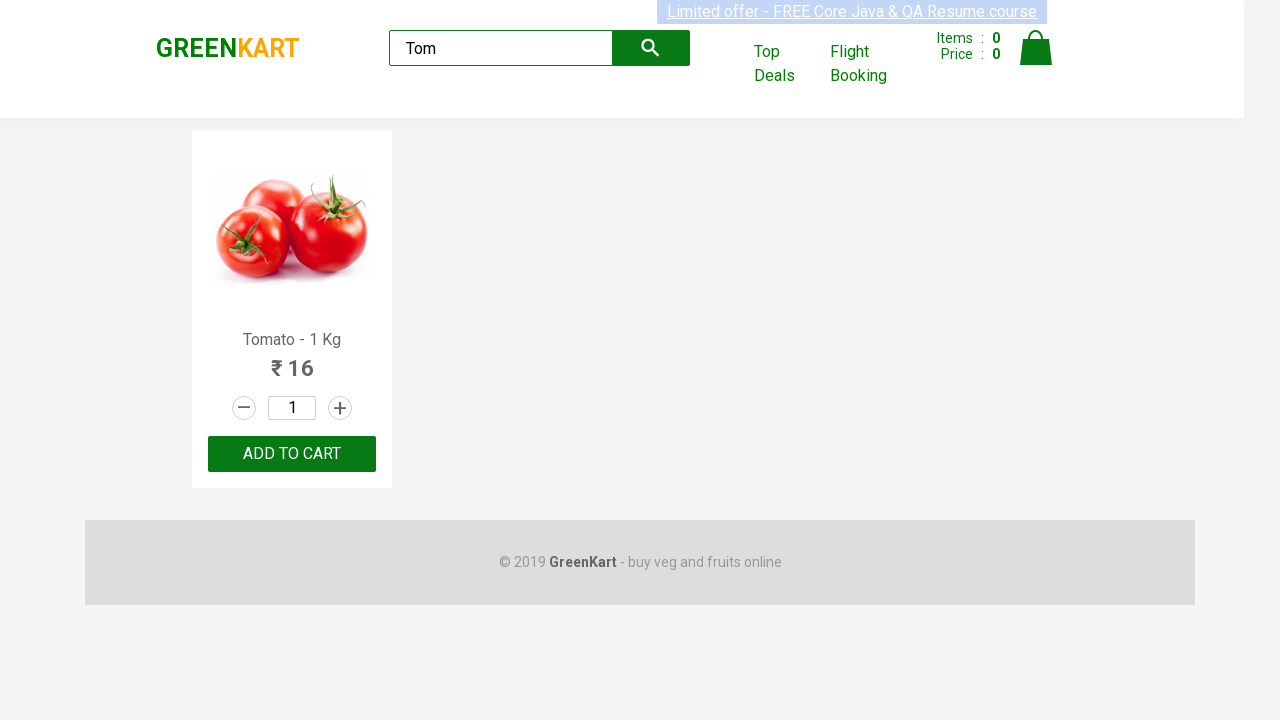

Extracted product name from landing page: Tomato
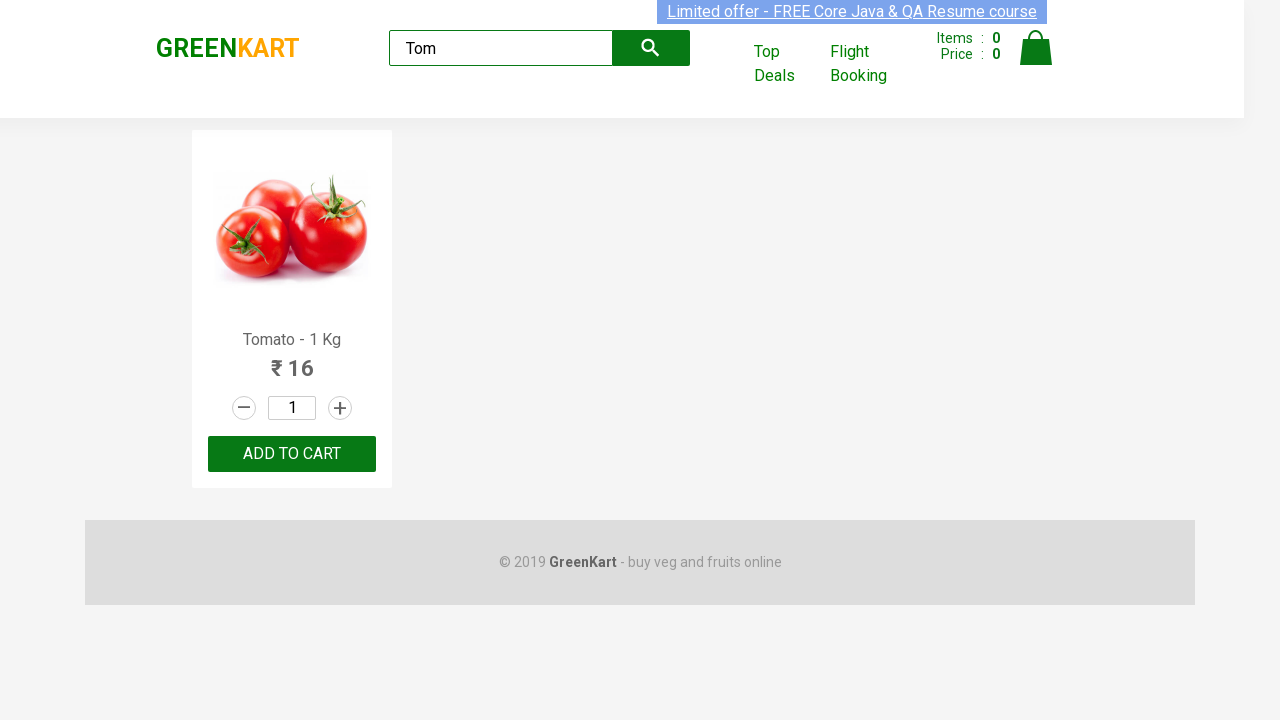

Clicked on Top Deals link to open new window at (787, 64) on text=Top Deals
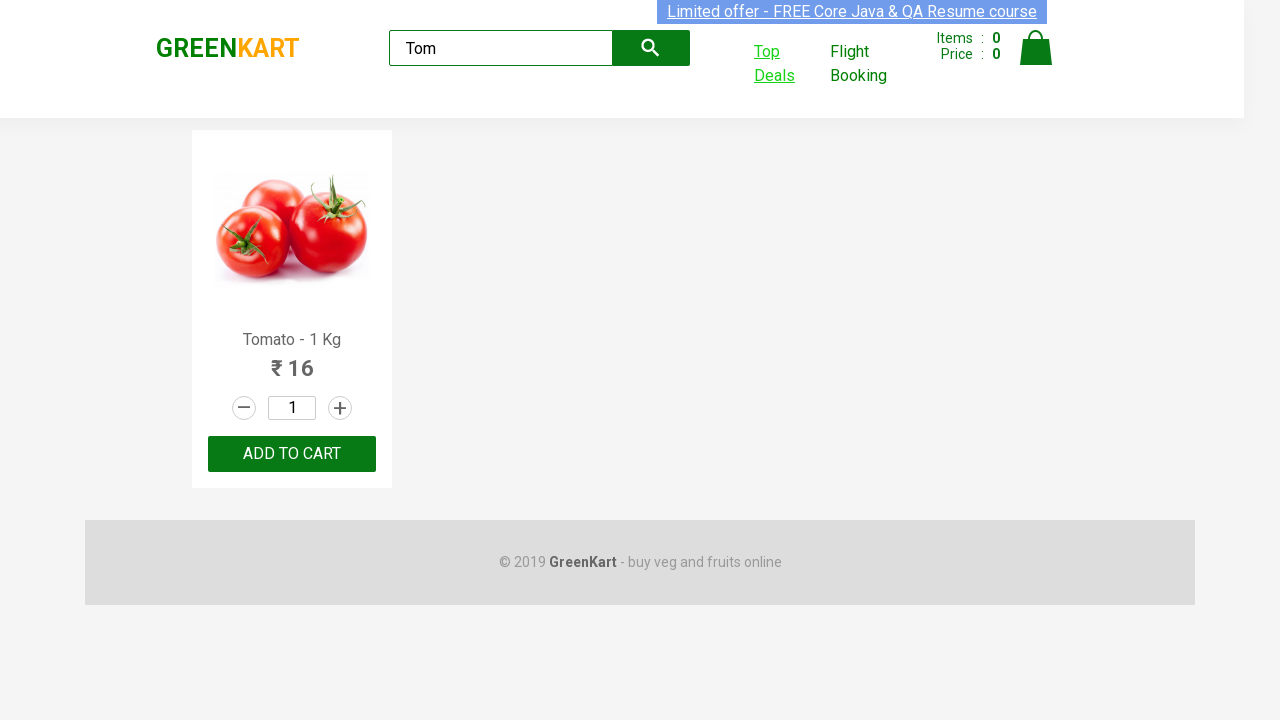

Switched to Top Deals page and waited for page to load
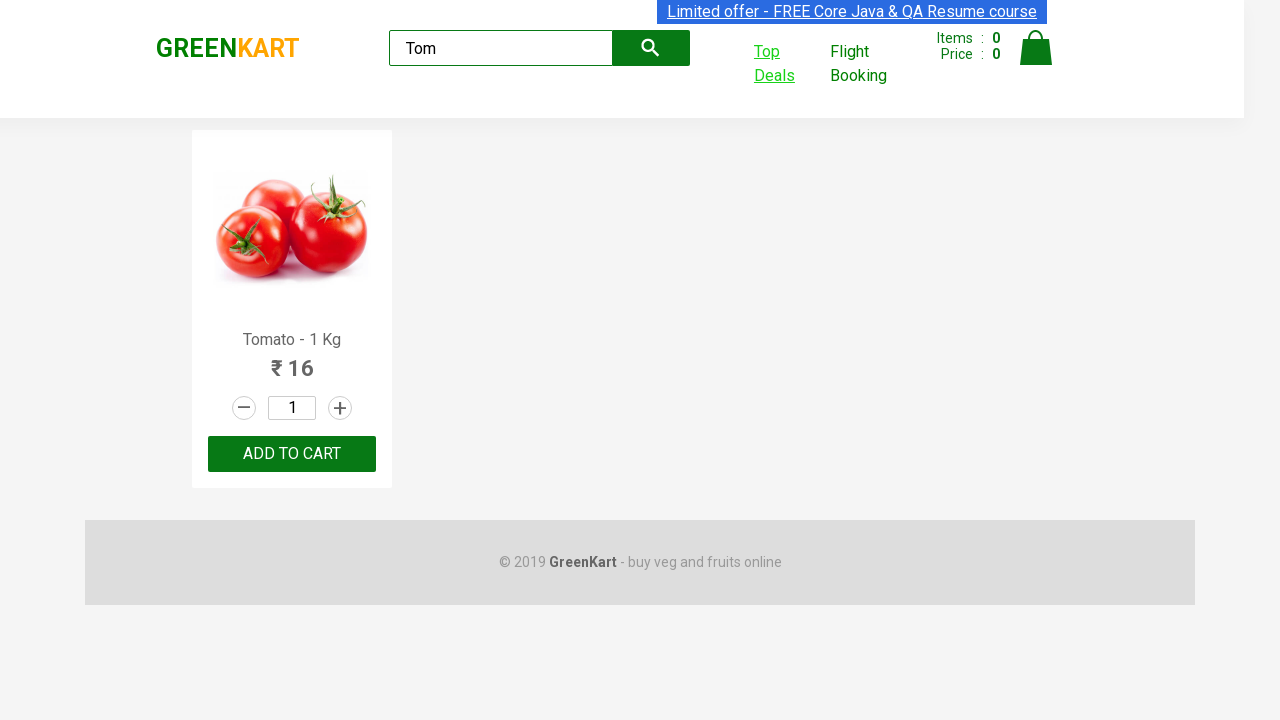

Filled search field with product shortname 'Tom' on Top Deals page on input[type='search']
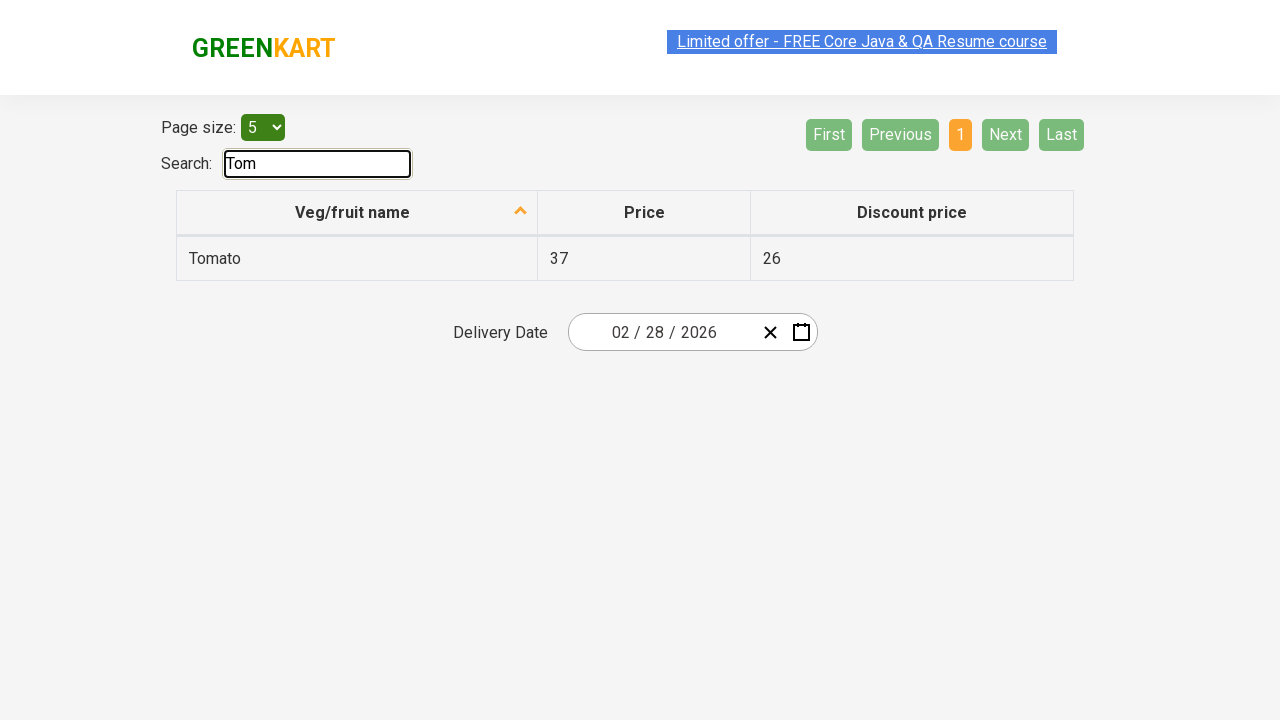

Product search results loaded on Top Deals page
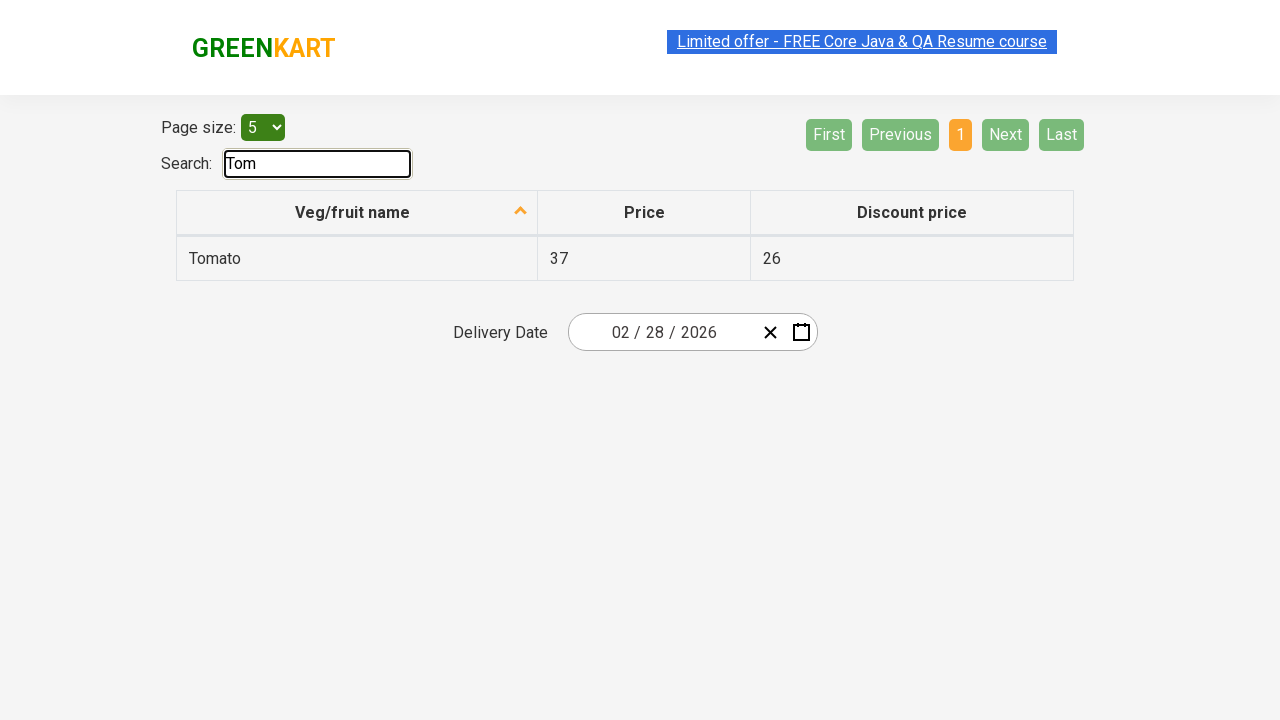

Extracted product name from Top Deals page: Tomato
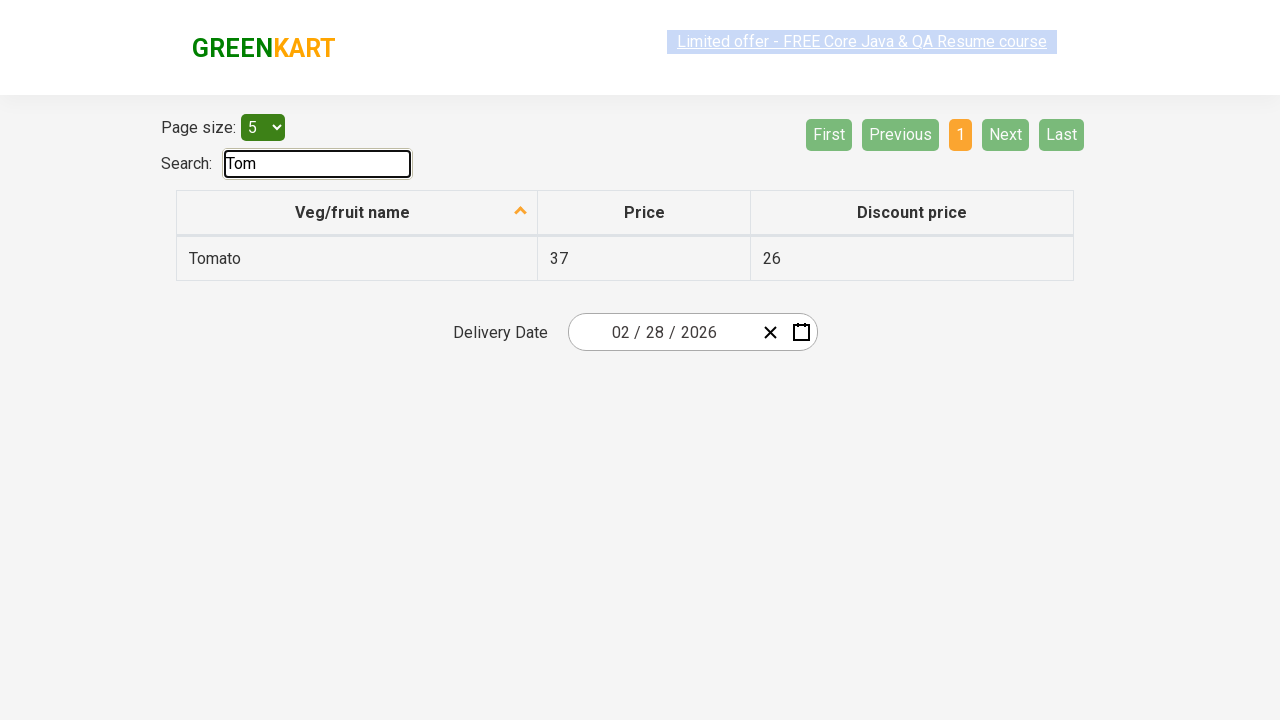

Assertion passed: Product names match between both pages - 'Tomato' == 'Tomato'
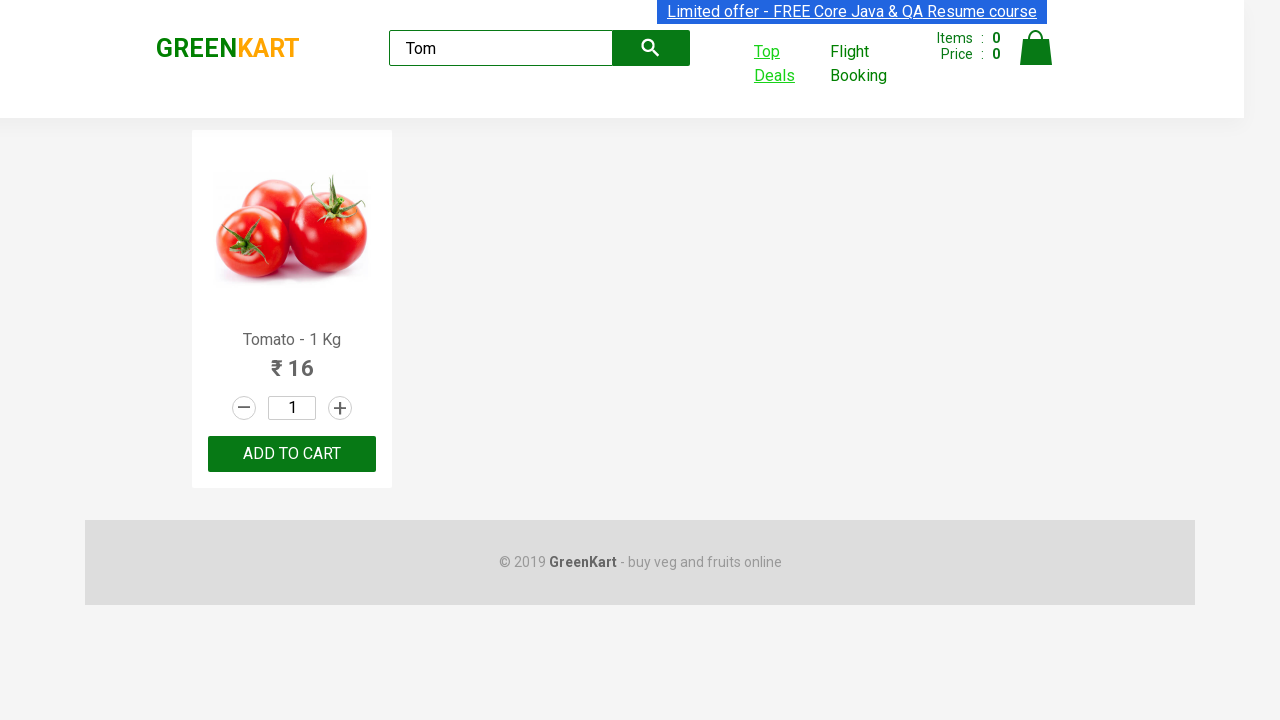

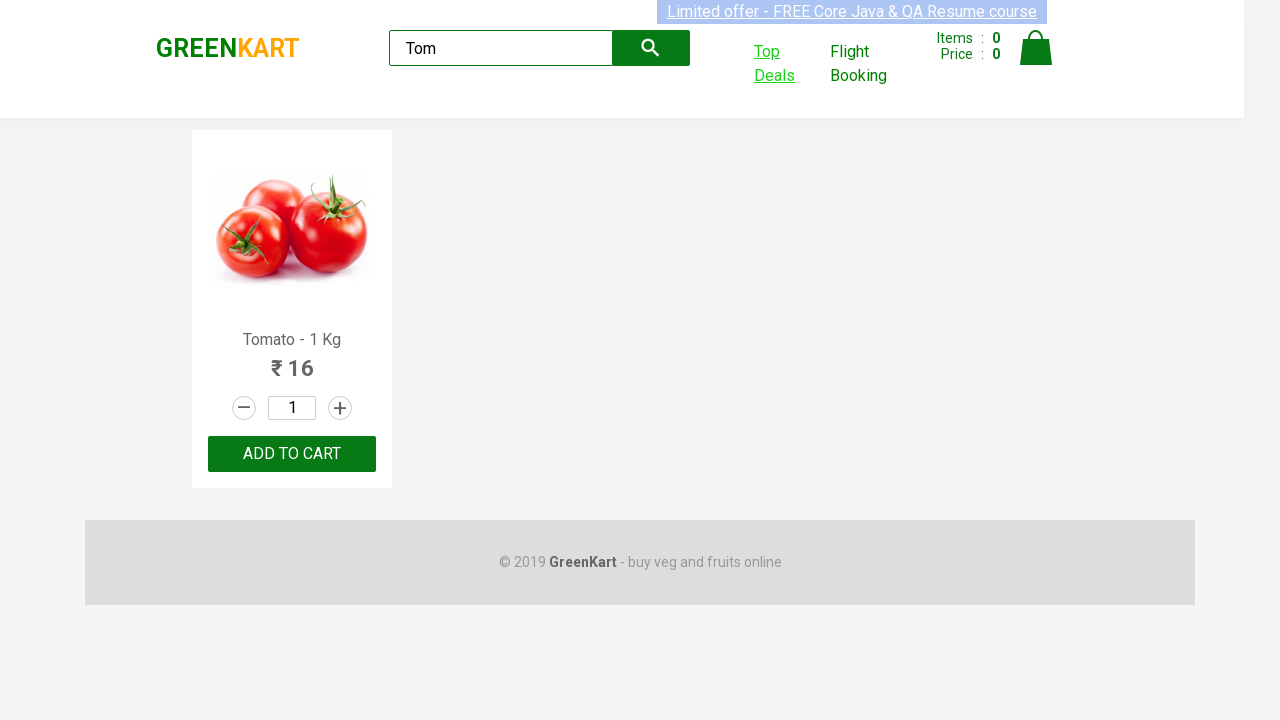